Tests adding todo items to the list by filling the input and pressing Enter, verifying items appear in the list

Starting URL: https://demo.playwright.dev/todomvc

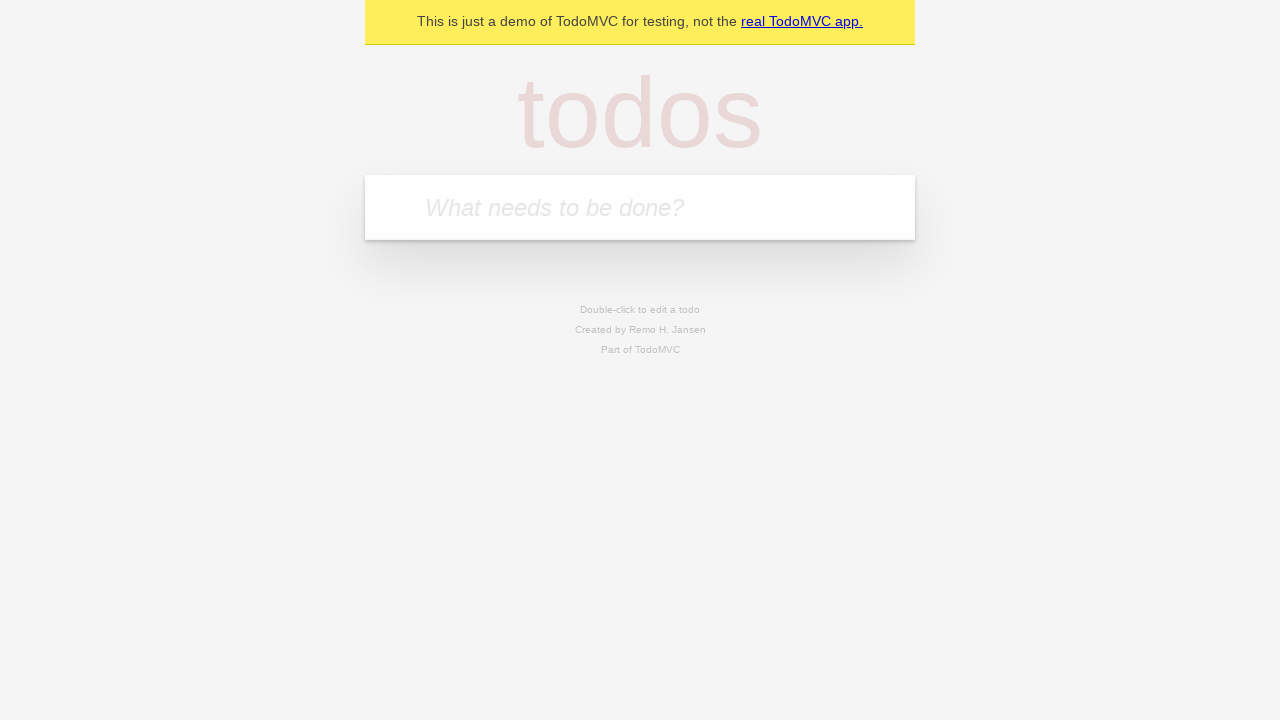

Located the todo input field with placeholder 'What needs to be done?'
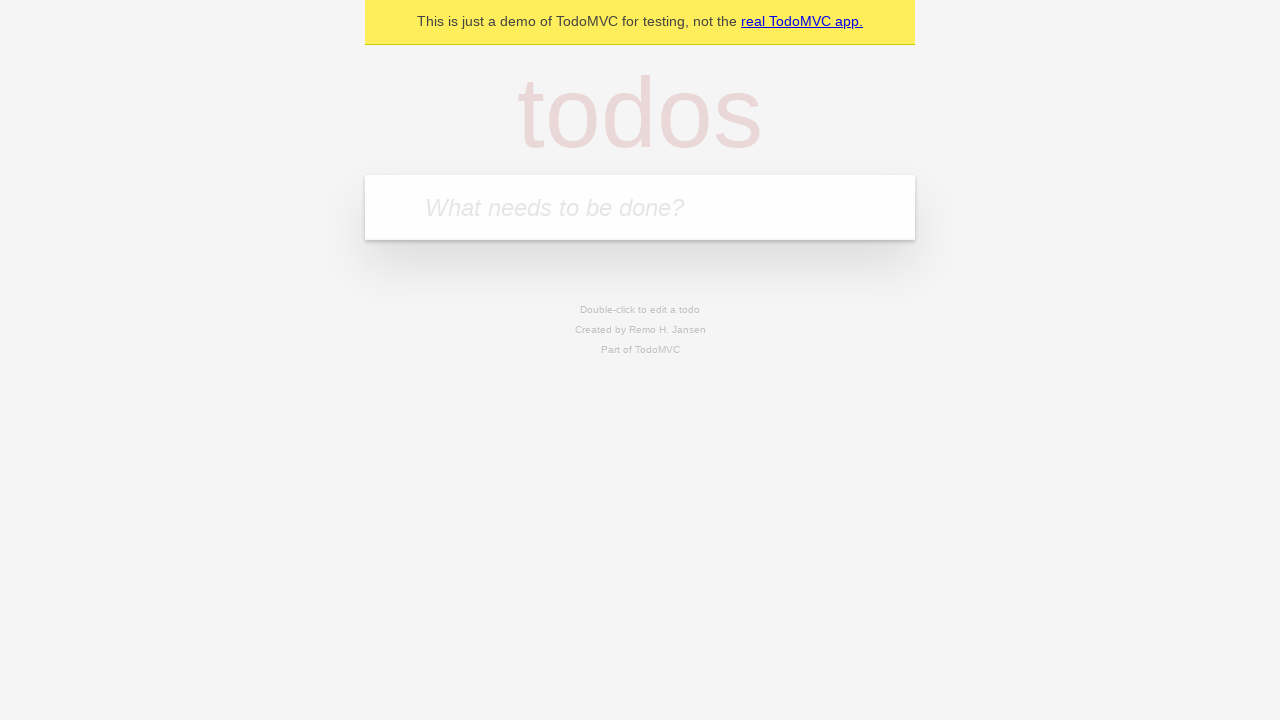

Filled todo input with 'buy some cheese' on internal:attr=[placeholder="What needs to be done?"i]
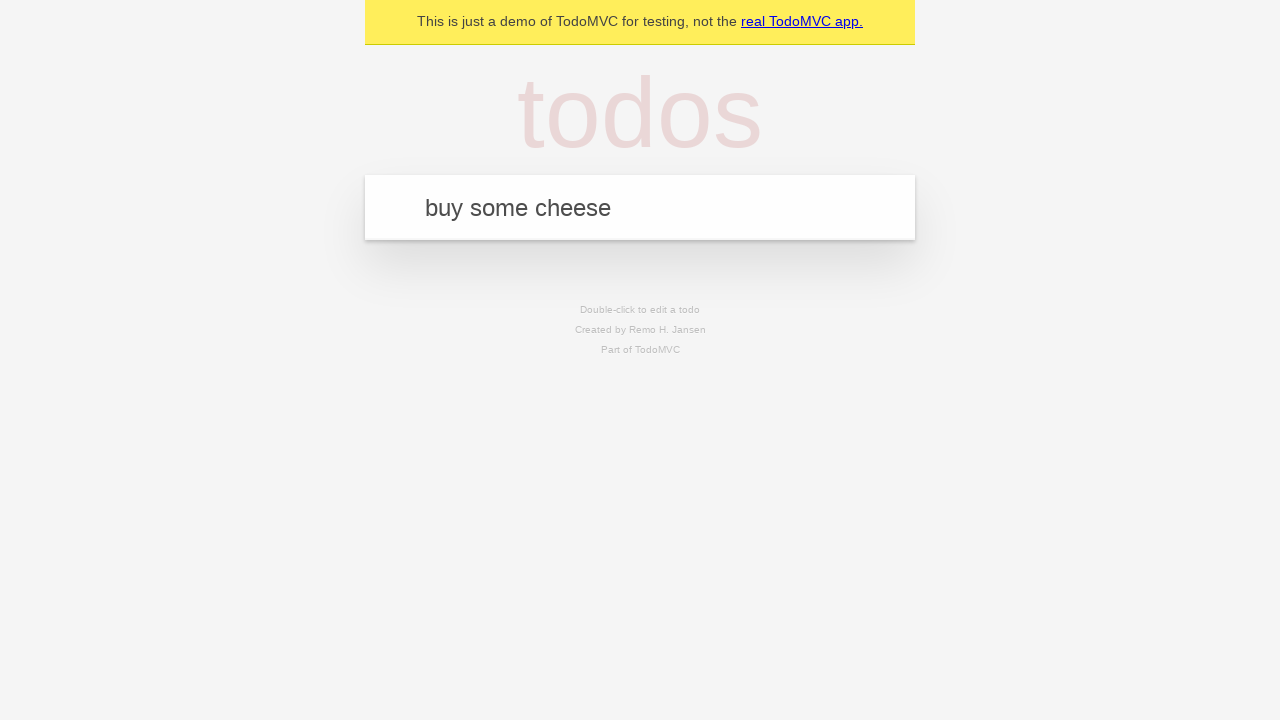

Pressed Enter to add first todo item on internal:attr=[placeholder="What needs to be done?"i]
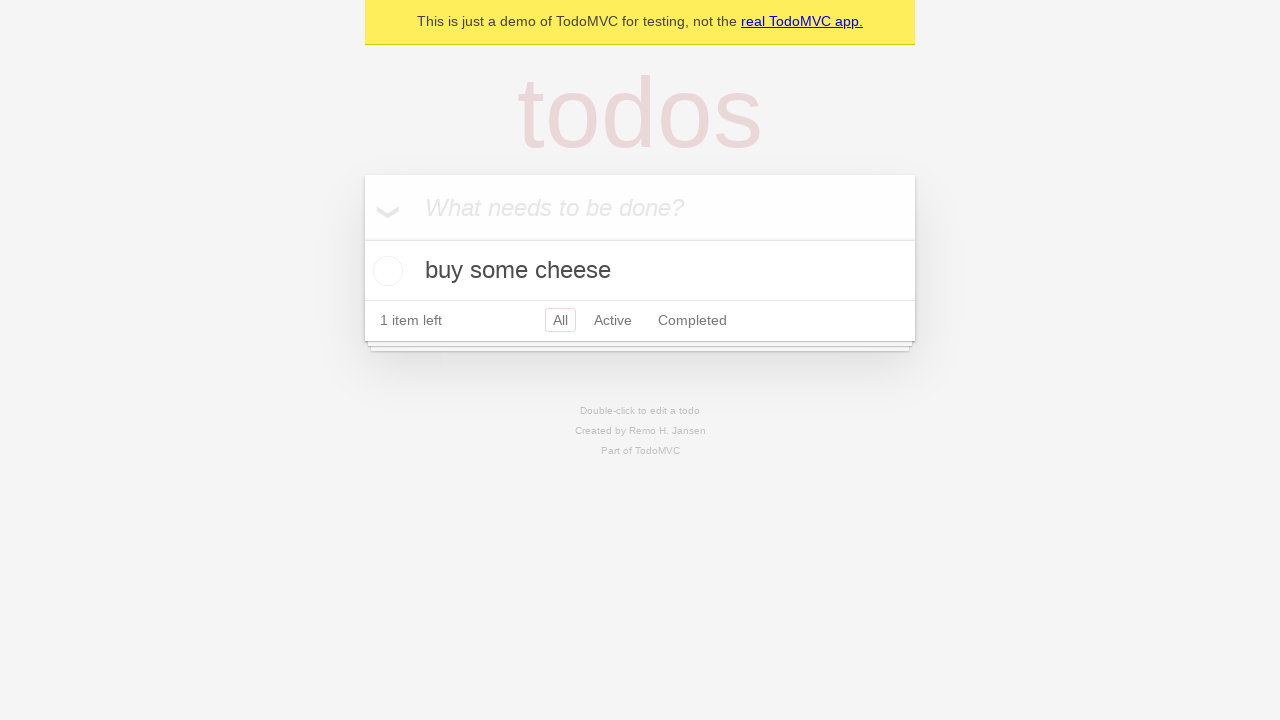

First todo item appeared in the list
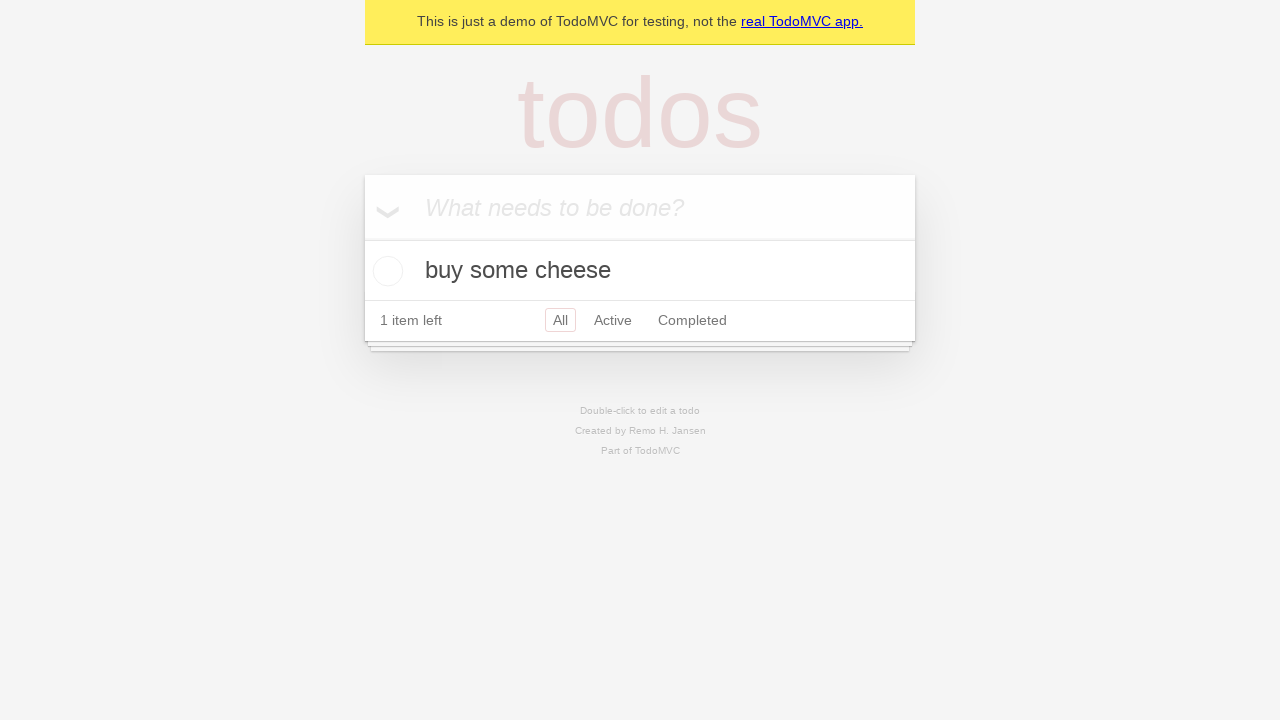

Filled todo input with 'feed the cat' on internal:attr=[placeholder="What needs to be done?"i]
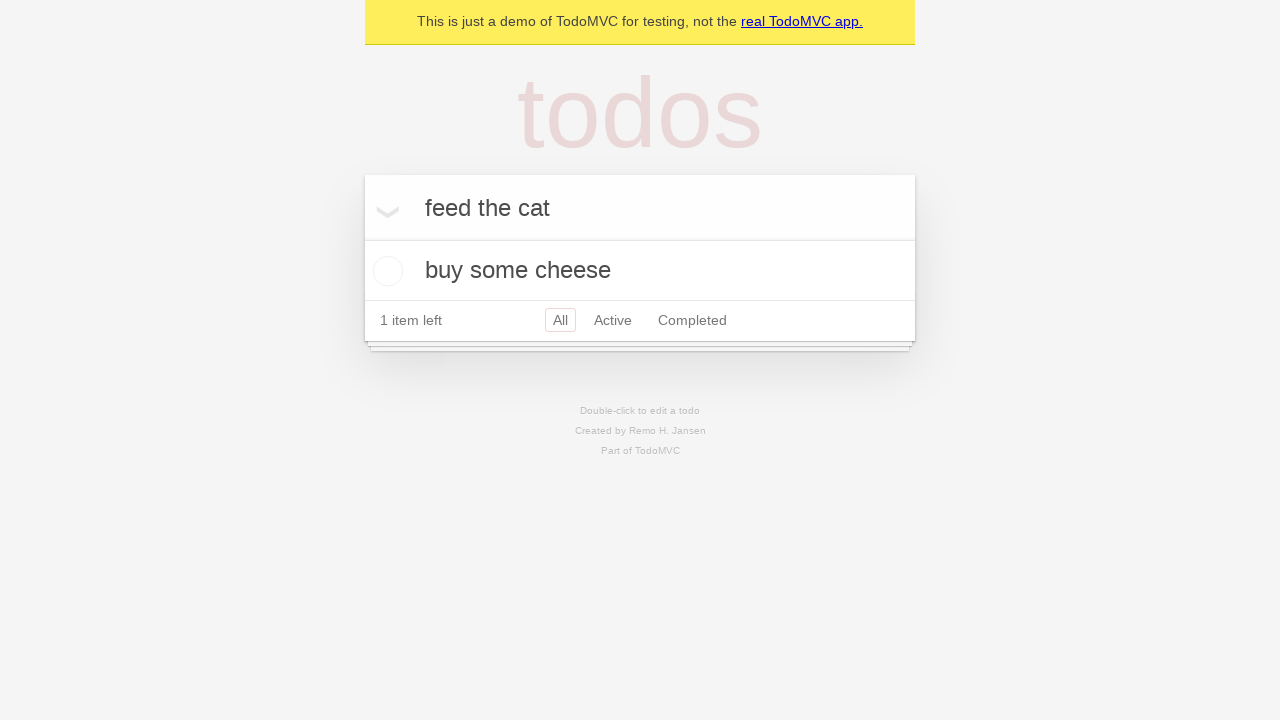

Pressed Enter to add second todo item on internal:attr=[placeholder="What needs to be done?"i]
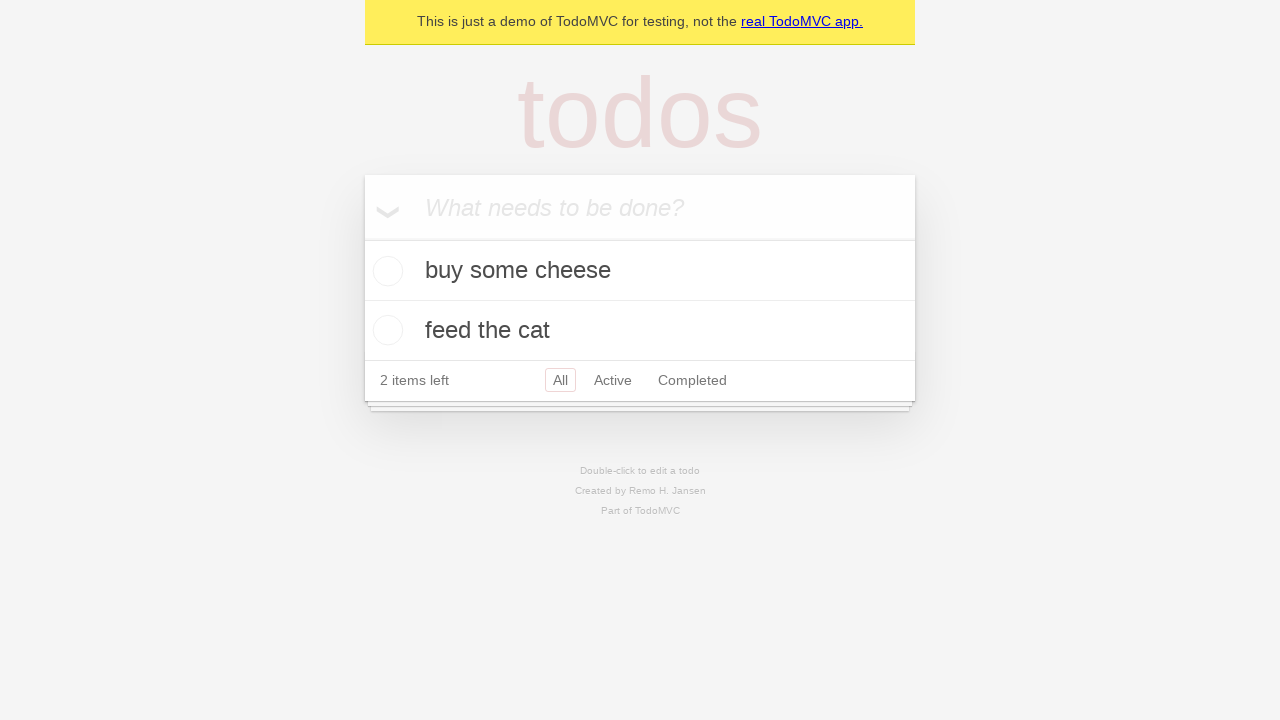

Second todo item appeared in the list
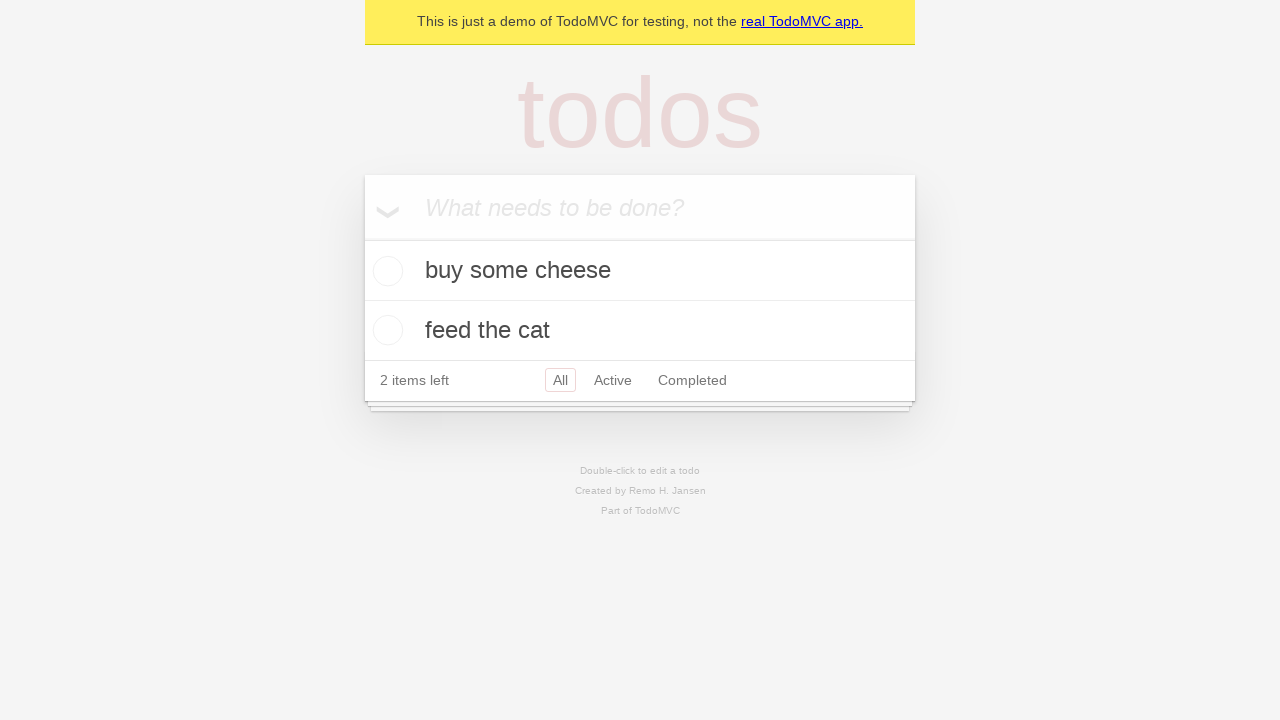

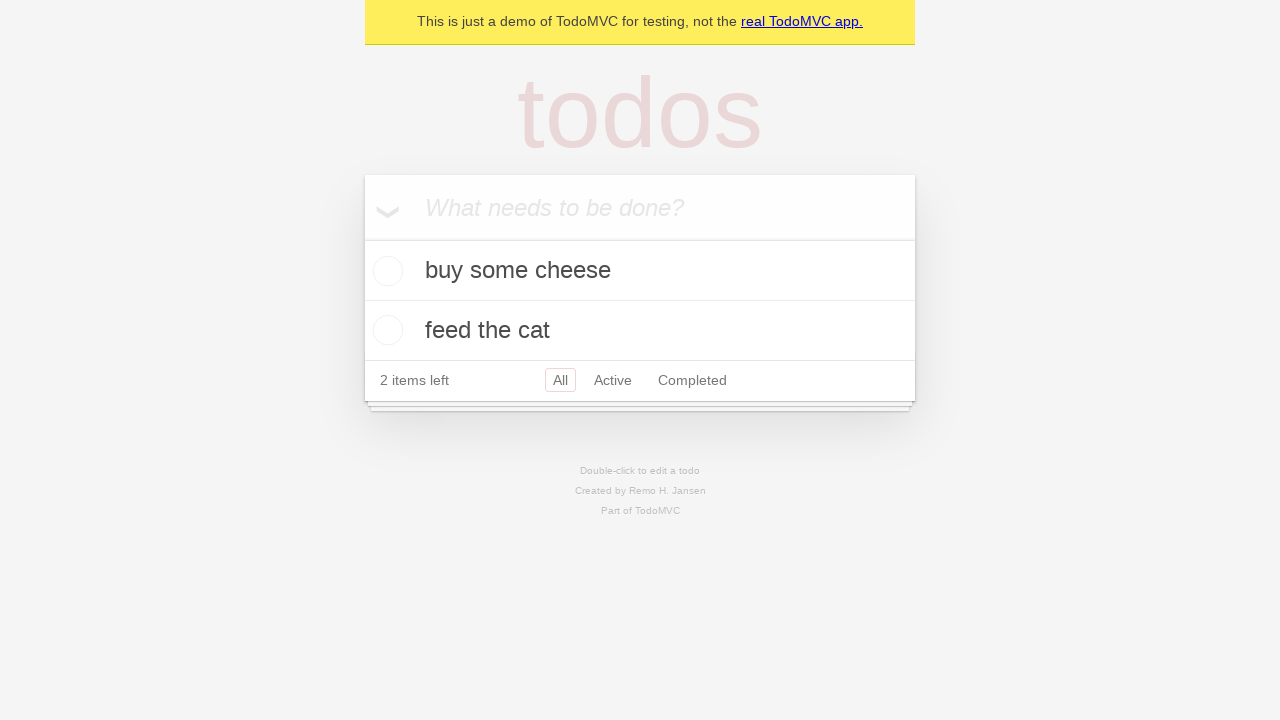